Tests an e-commerce site by adding multiple items to cart, proceeding to checkout, and applying a promo code

Starting URL: https://rahulshettyacademy.com/seleniumPractise/#/

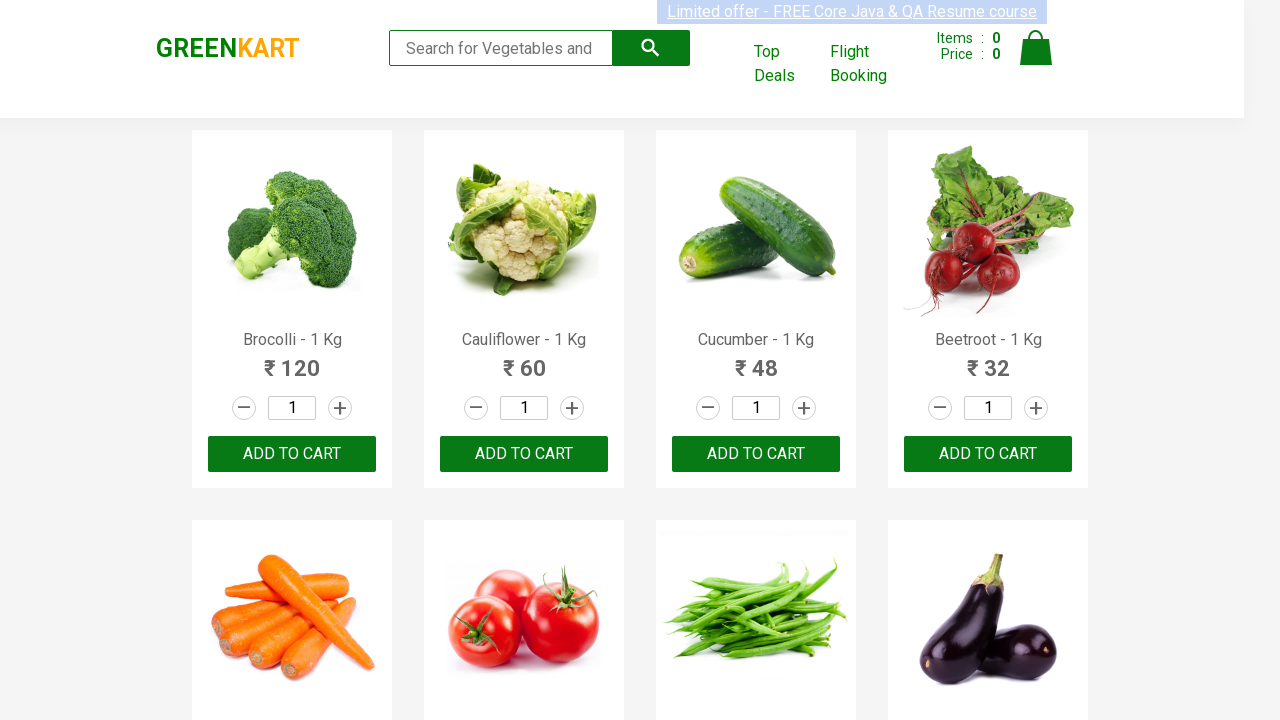

Waited for product names to load on e-commerce site
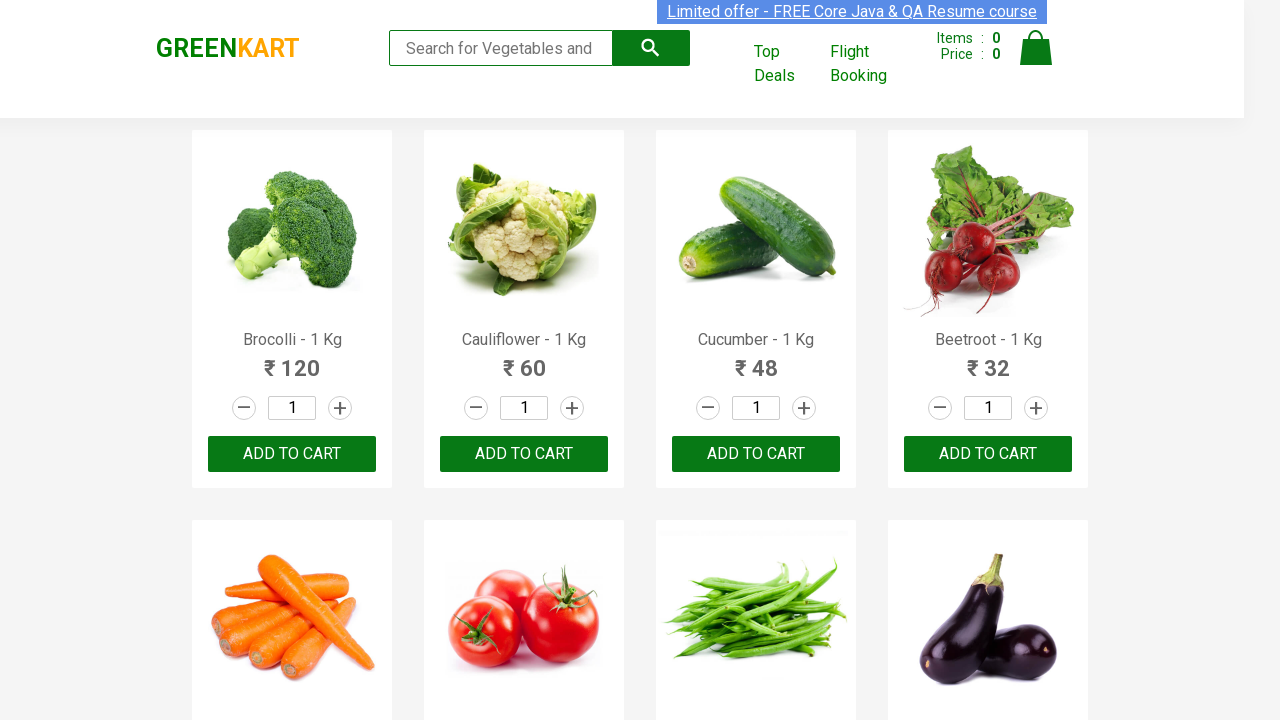

Retrieved all product elements from page
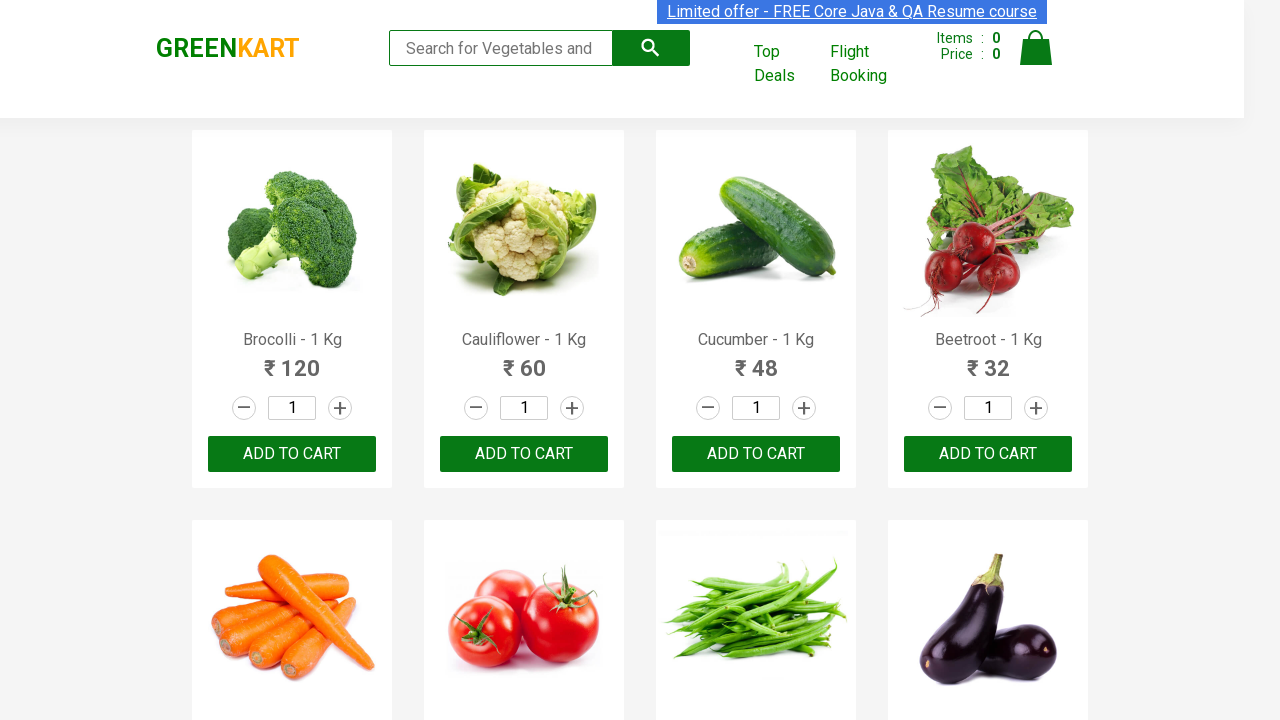

Added 'Brocolli' to cart at (292, 454) on div.product-action >> nth=0
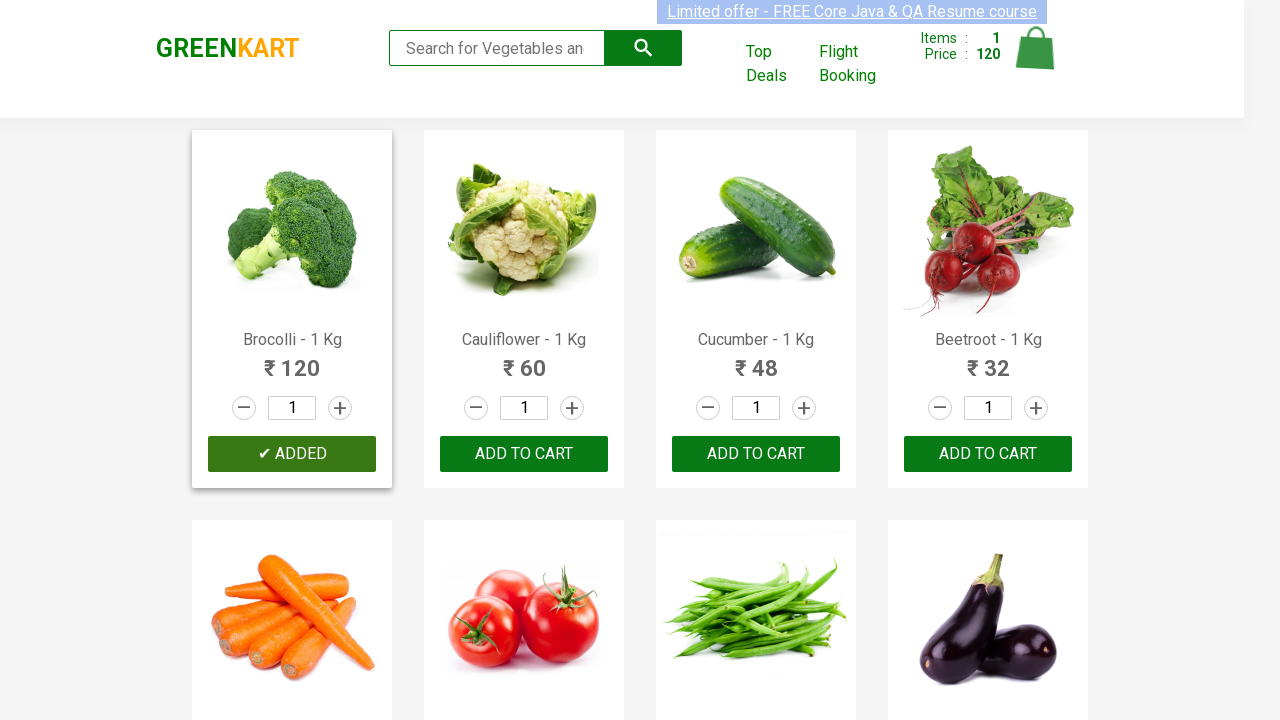

Added 'Cucumber' to cart at (756, 454) on div.product-action >> nth=2
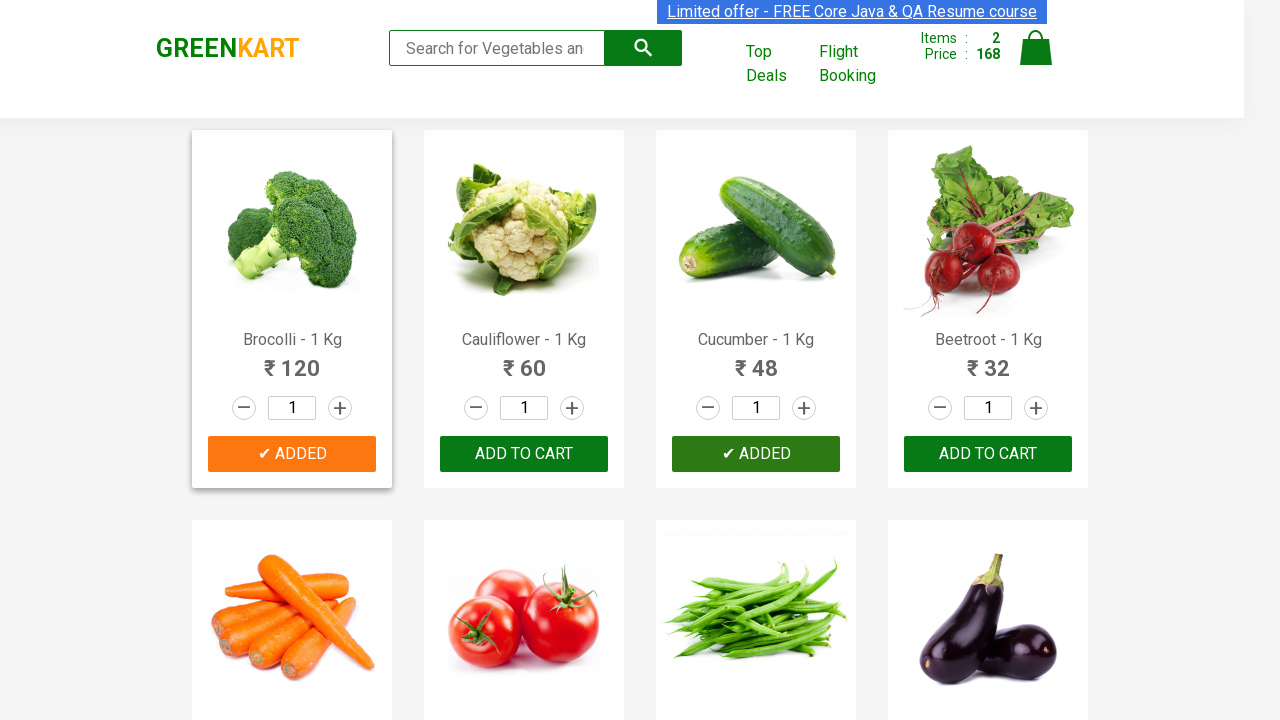

Added 'Beetroot' to cart at (988, 454) on div.product-action >> nth=3
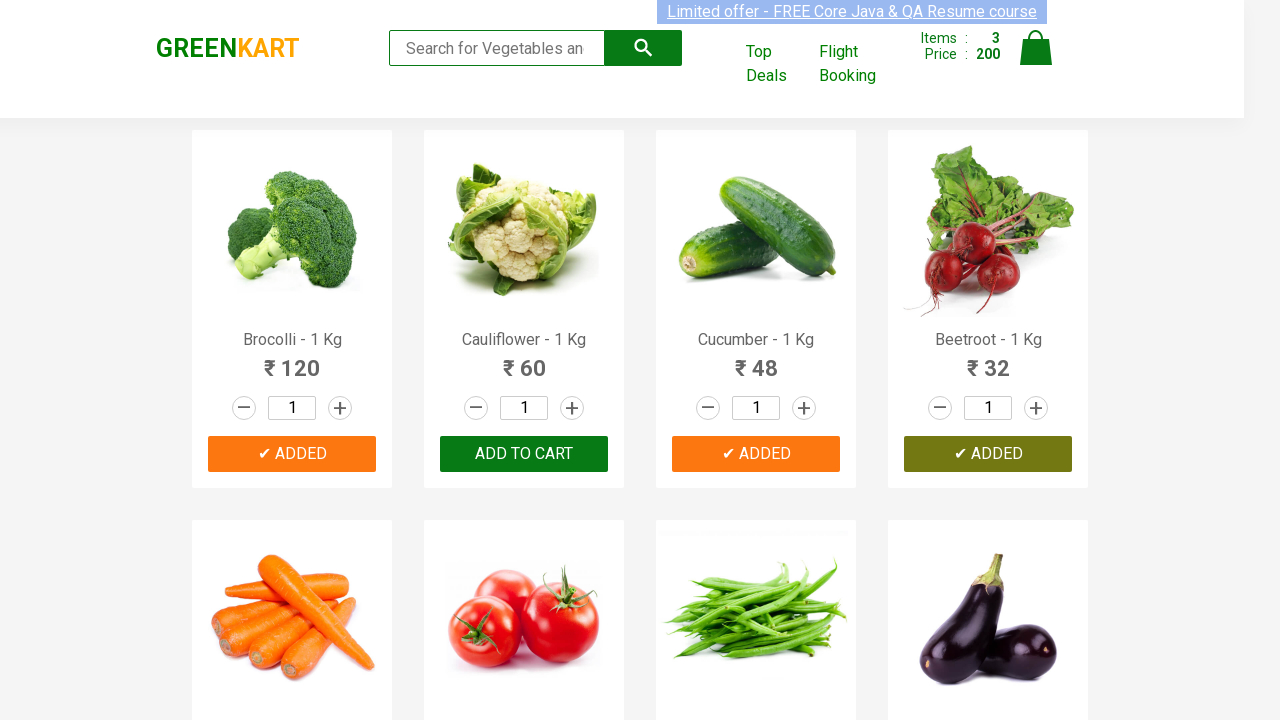

Added 'Pista' to cart at (756, 360) on div.product-action >> nth=26
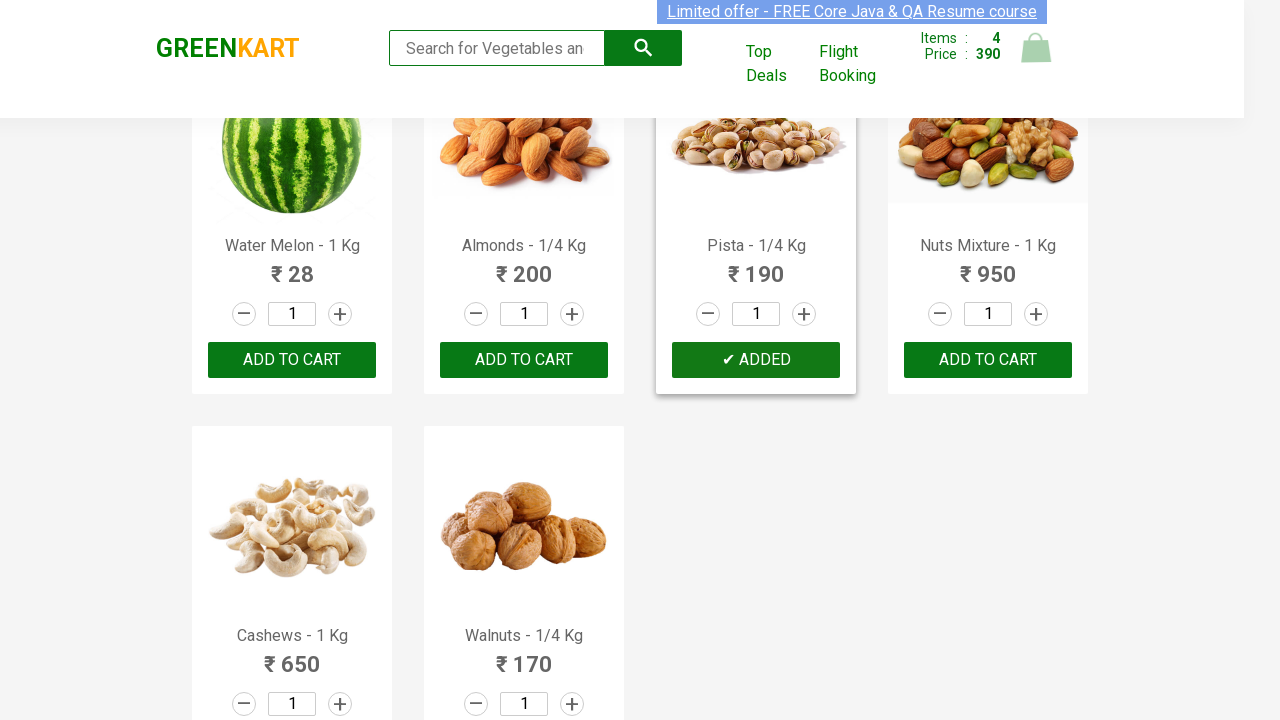

All 4 items added to cart - stopping product iteration
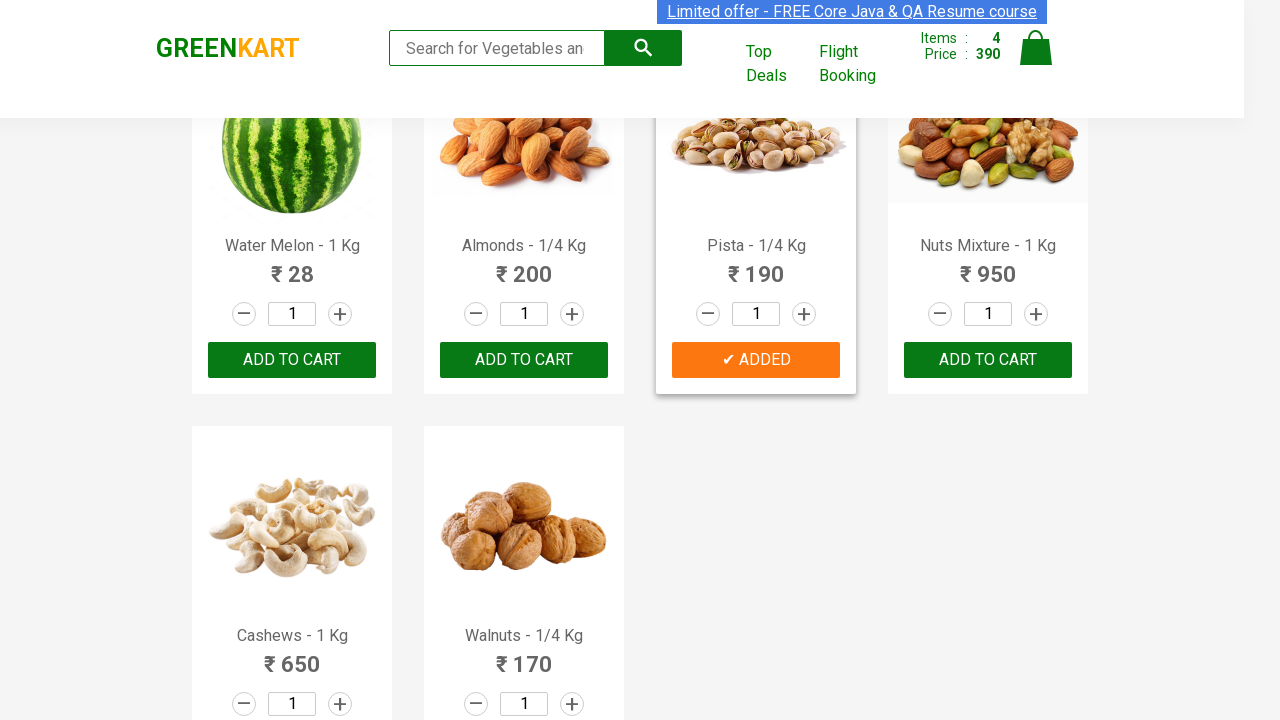

Clicked on cart icon to view cart contents at (1036, 48) on img[alt='Cart']
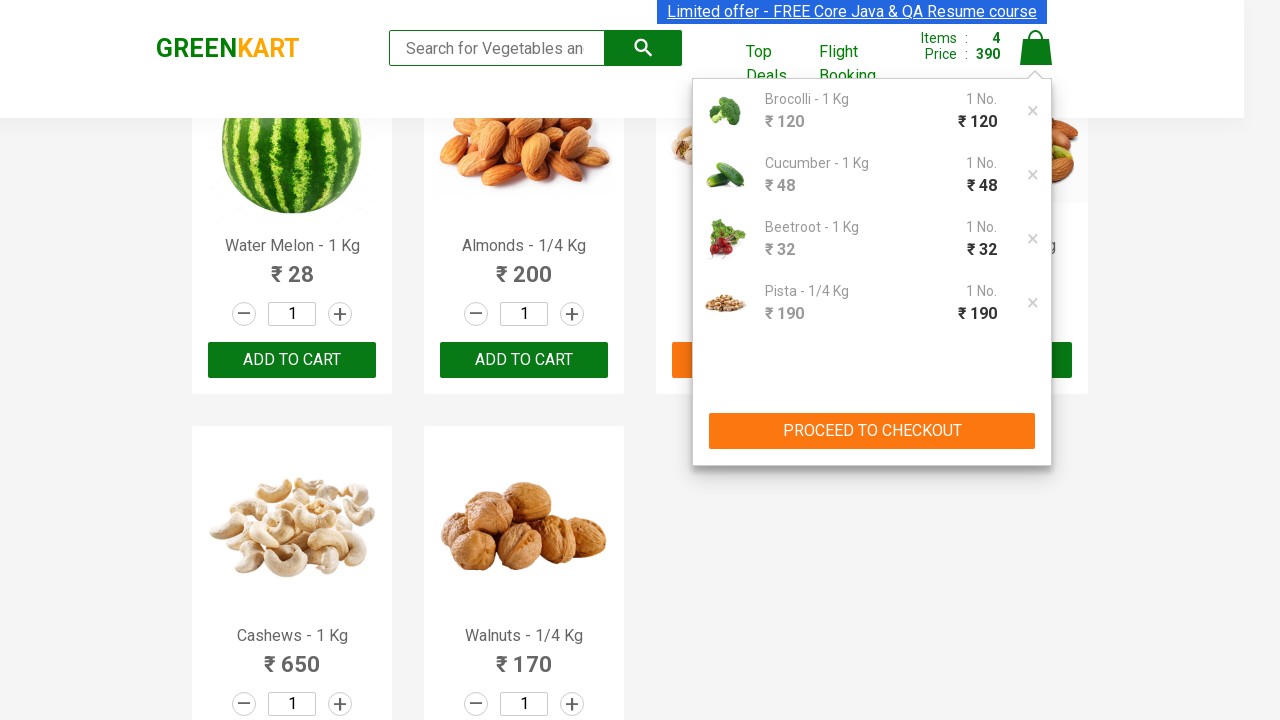

Clicked 'PROCEED TO CHECKOUT' button at (872, 431) on button:has-text('PROCEED TO CHECKOUT')
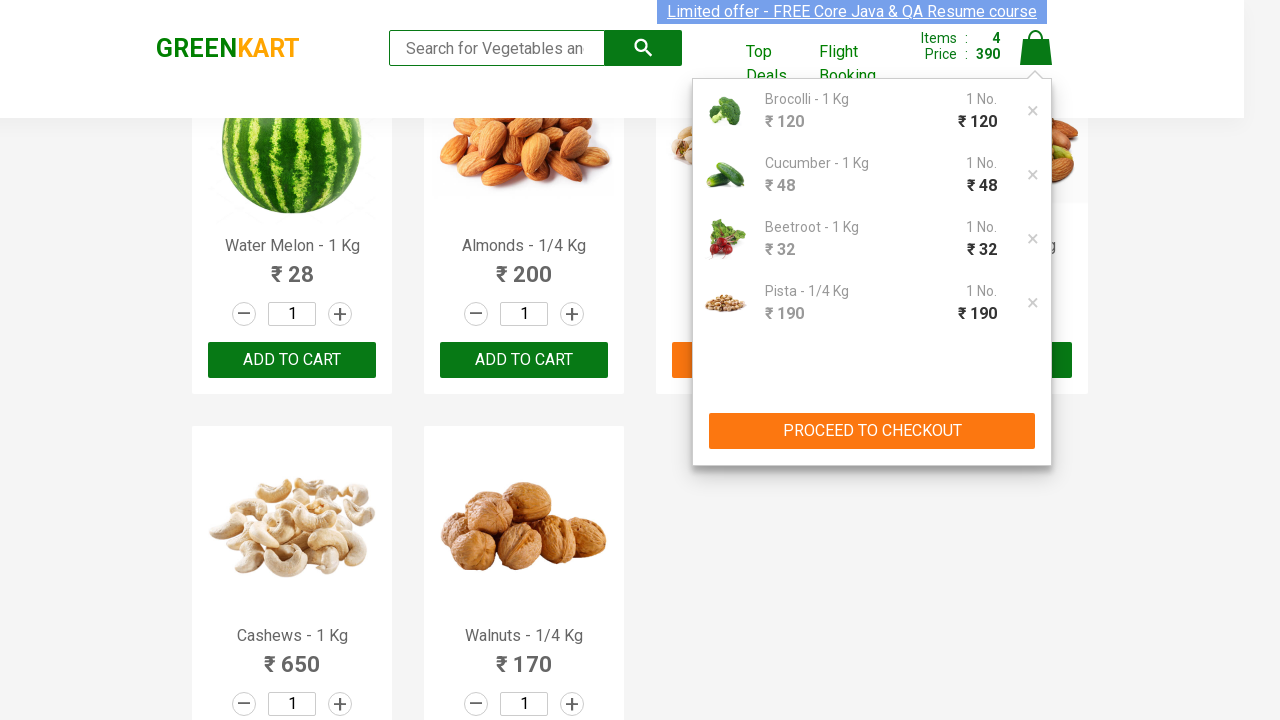

Entered promo code 'rahulshettyacademy' in promo code field on input.promoCode
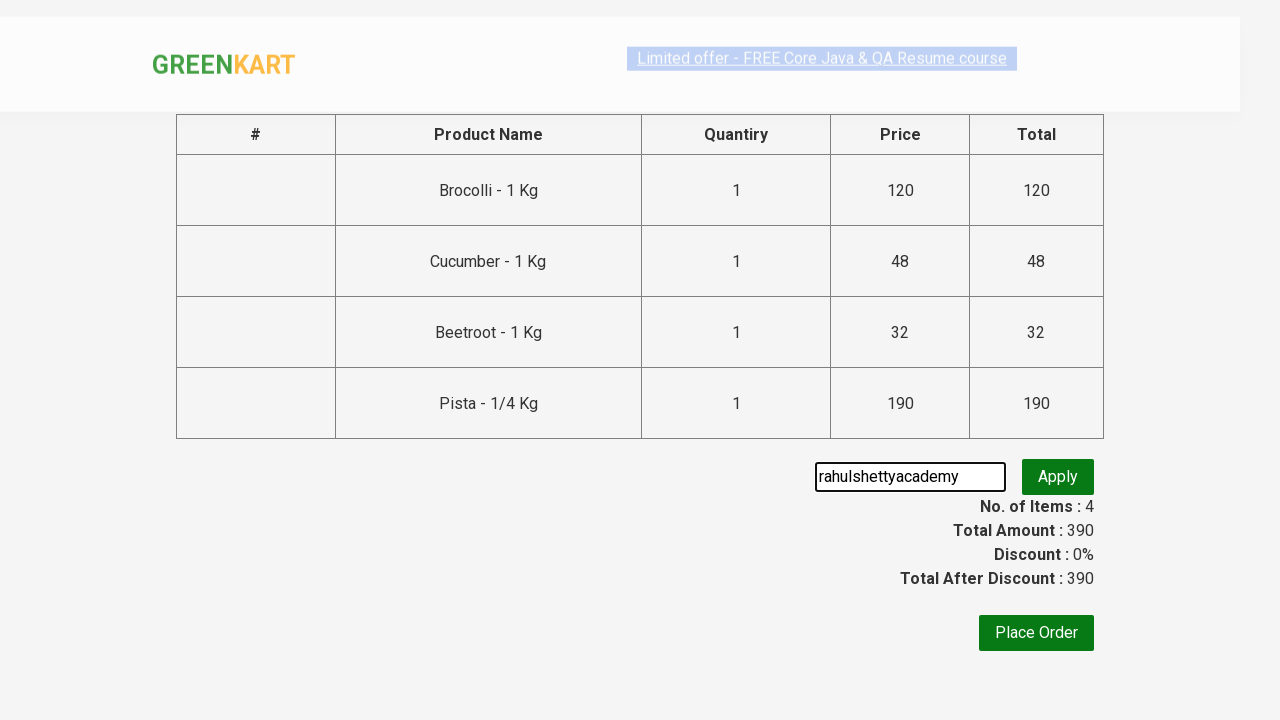

Clicked apply promo button to validate promo code at (1058, 477) on button.promoBtn
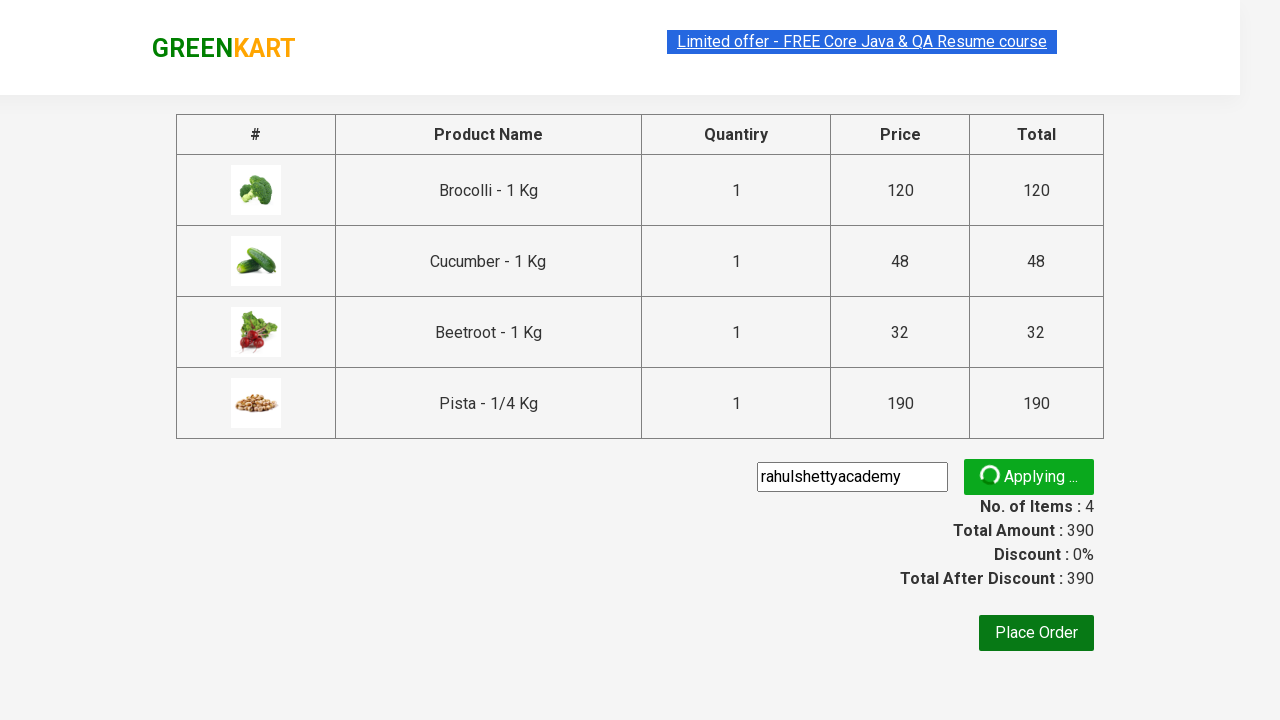

Promo code application completed - promo info message appeared
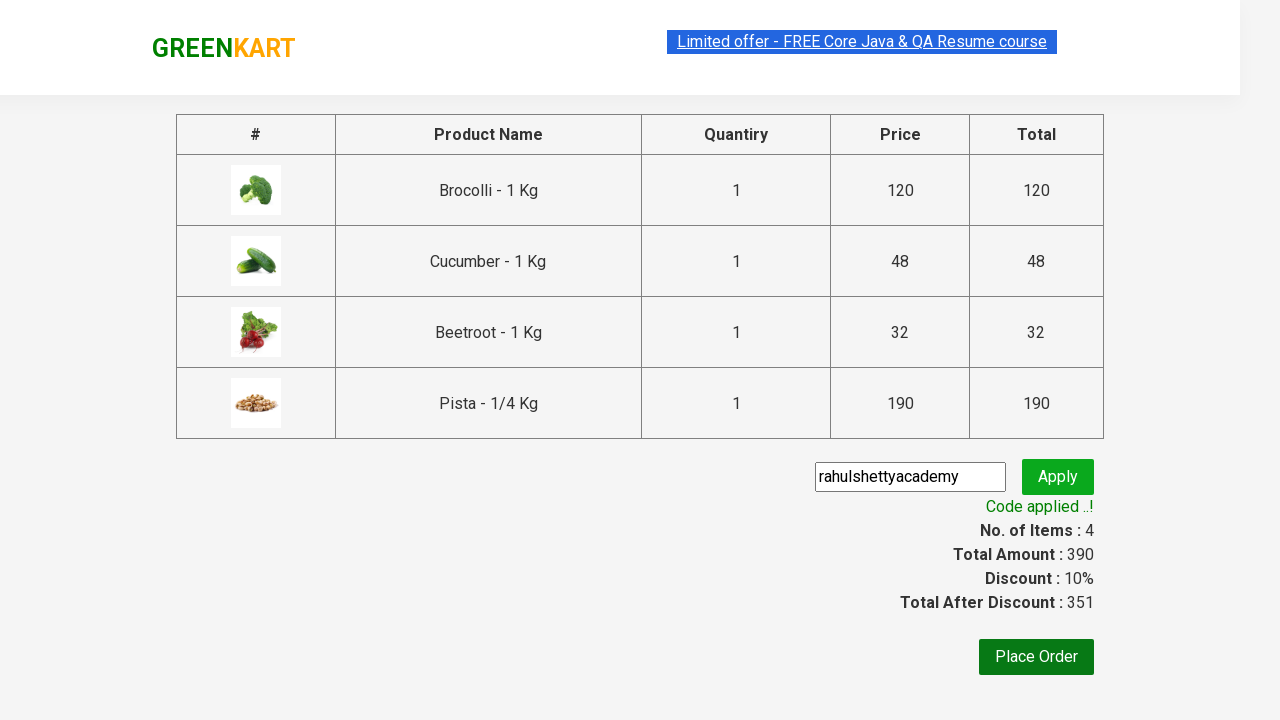

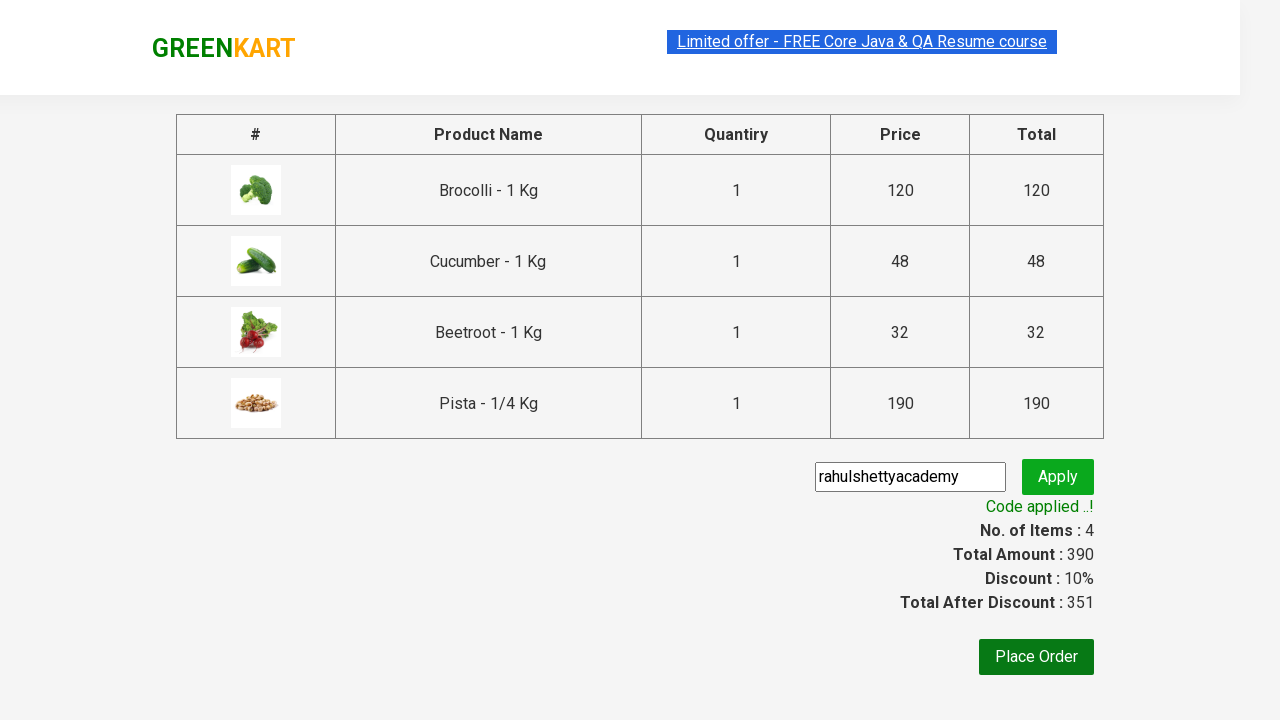